Tests the snake eyes safe scenario where player rolls 1,1 then escapes with a 6

Starting URL: http://100percentofthetimehotspaghetti.com/dice.html

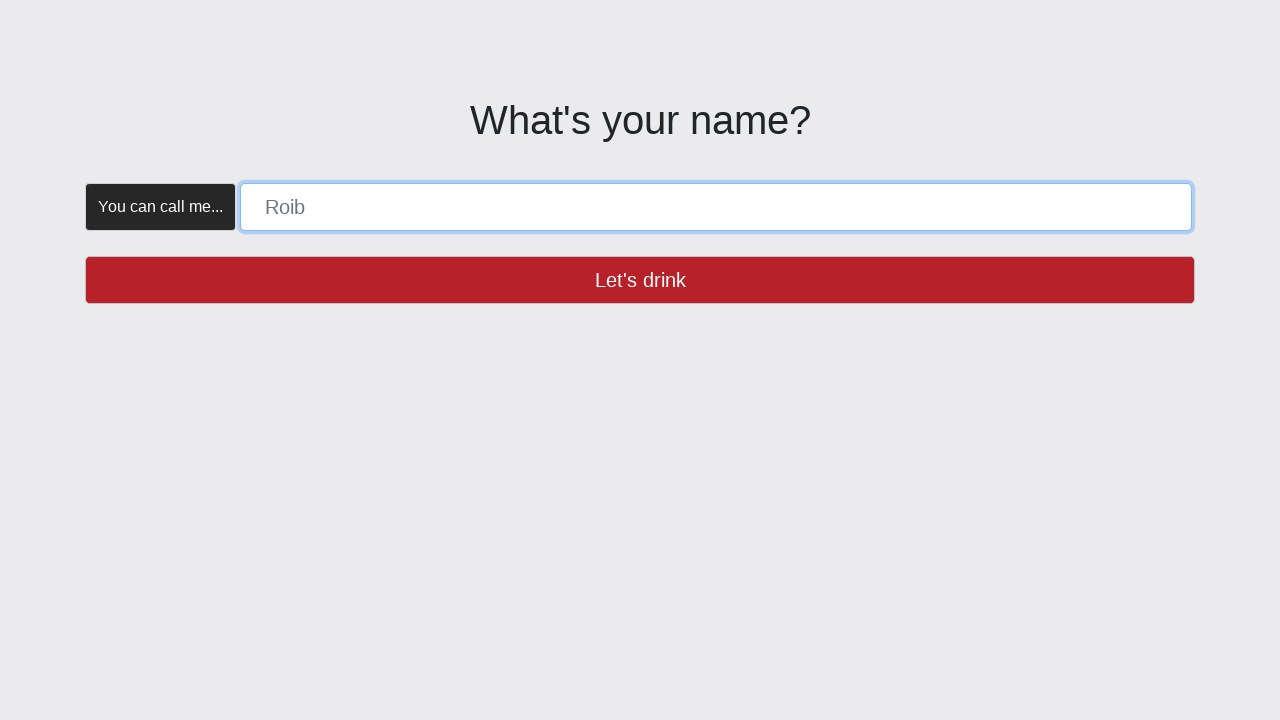

Name form field became visible
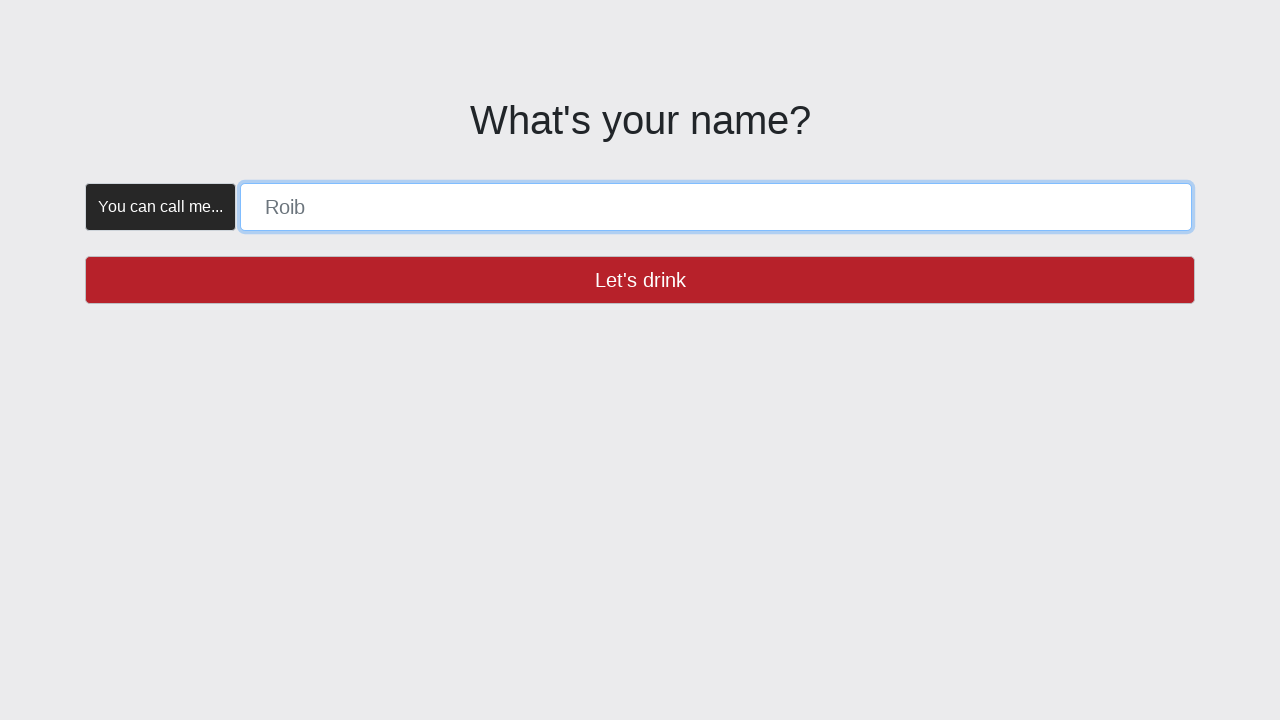

Verified 'Let's drink' button is clickable at (640, 280) on button >> internal:has-text="Let's drink"i
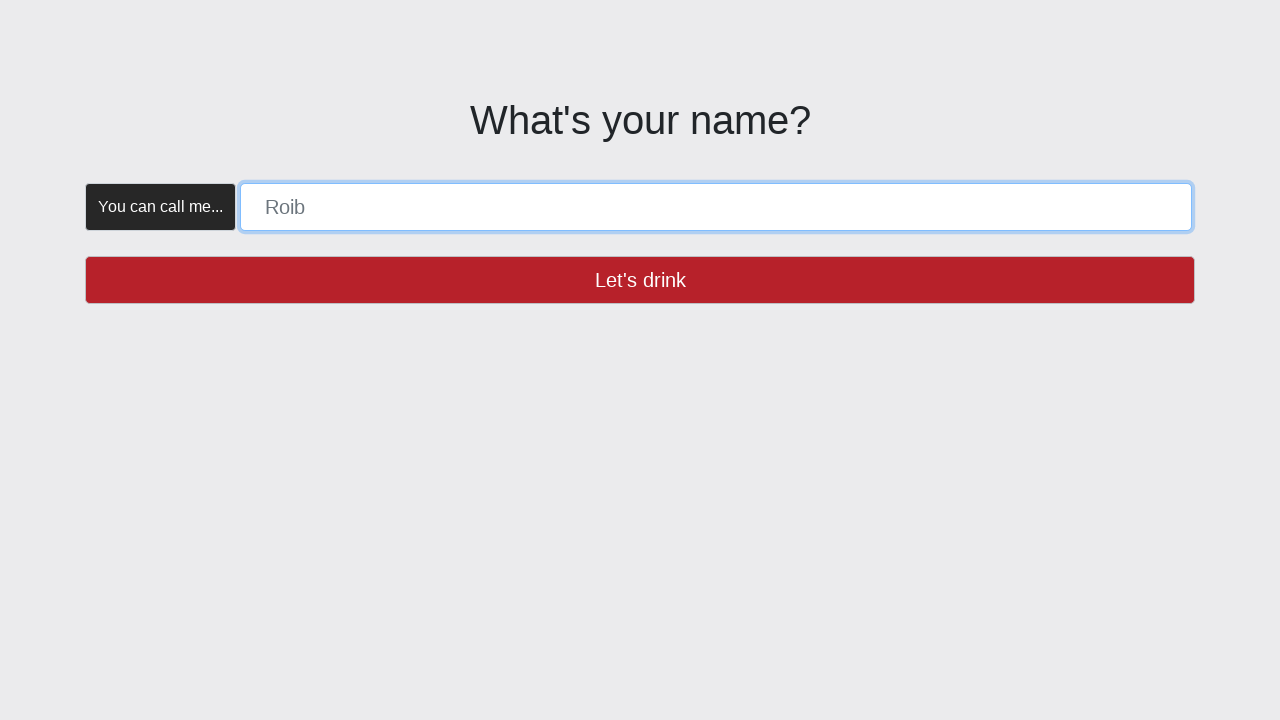

Filled name form with 'SNAKE_EYES_SAFE' on [placeholder="Roib"]
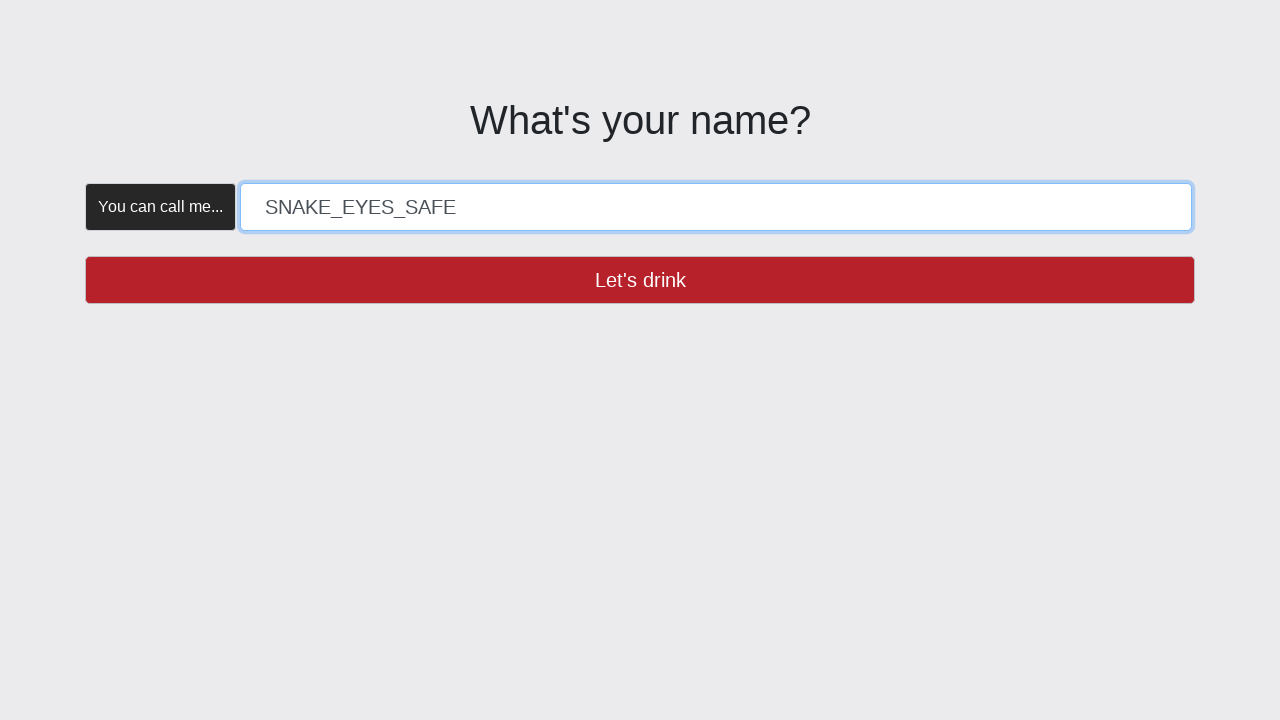

Clicked 'Let's drink' button to confirm name at (640, 280) on button >> internal:has-text="Let's drink"i
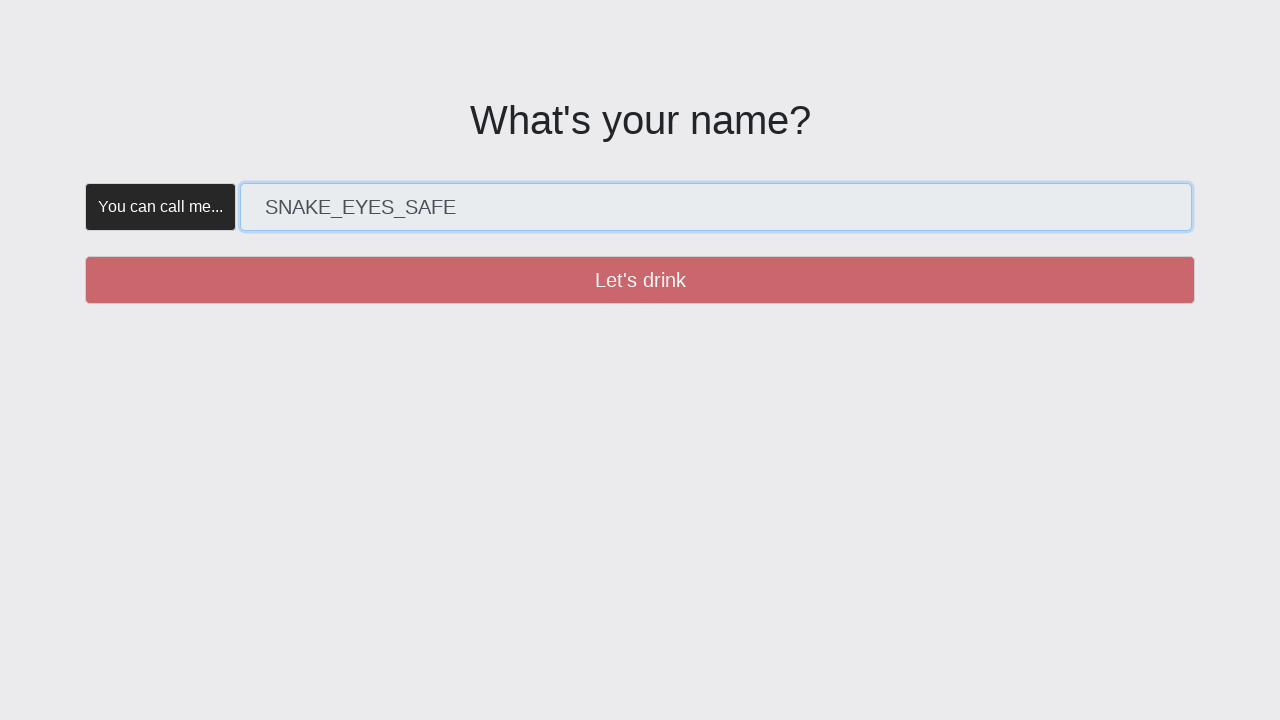

Verified 'Create' button is clickable at (355, 182) on button >> internal:has-text="Create"i
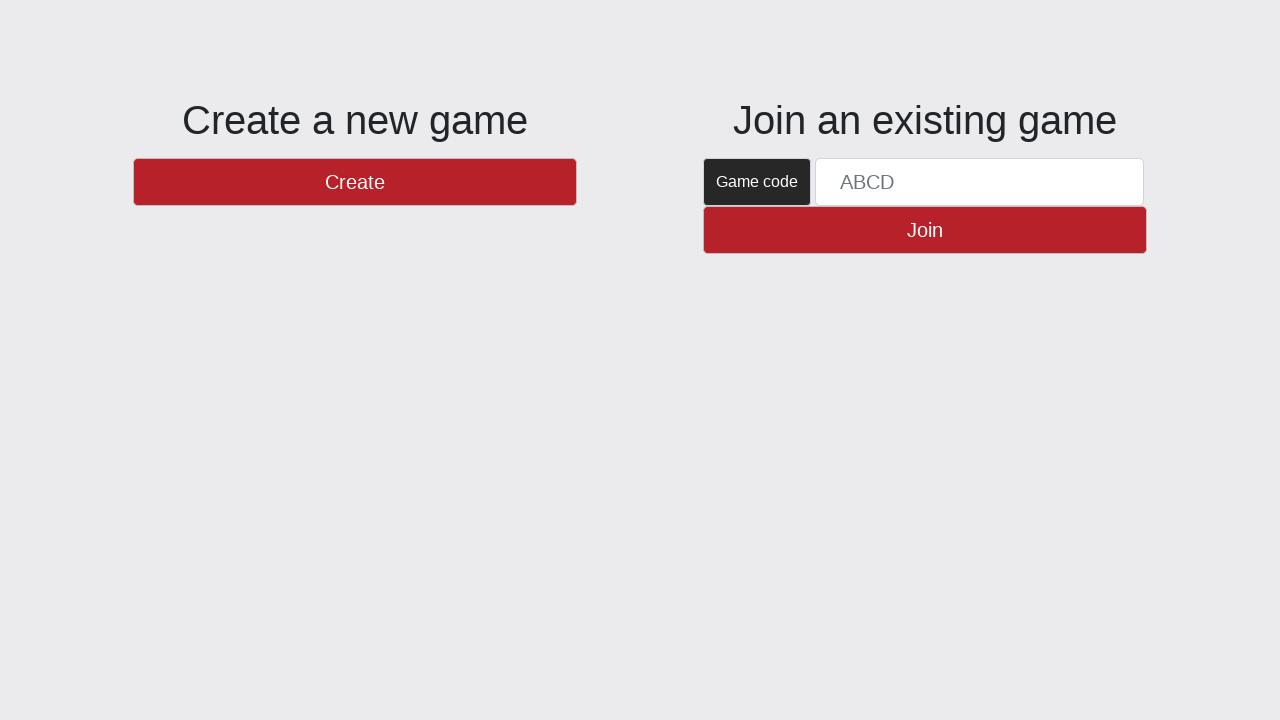

Clicked 'Create' button to create game at (355, 182) on button >> internal:has-text="Create"i
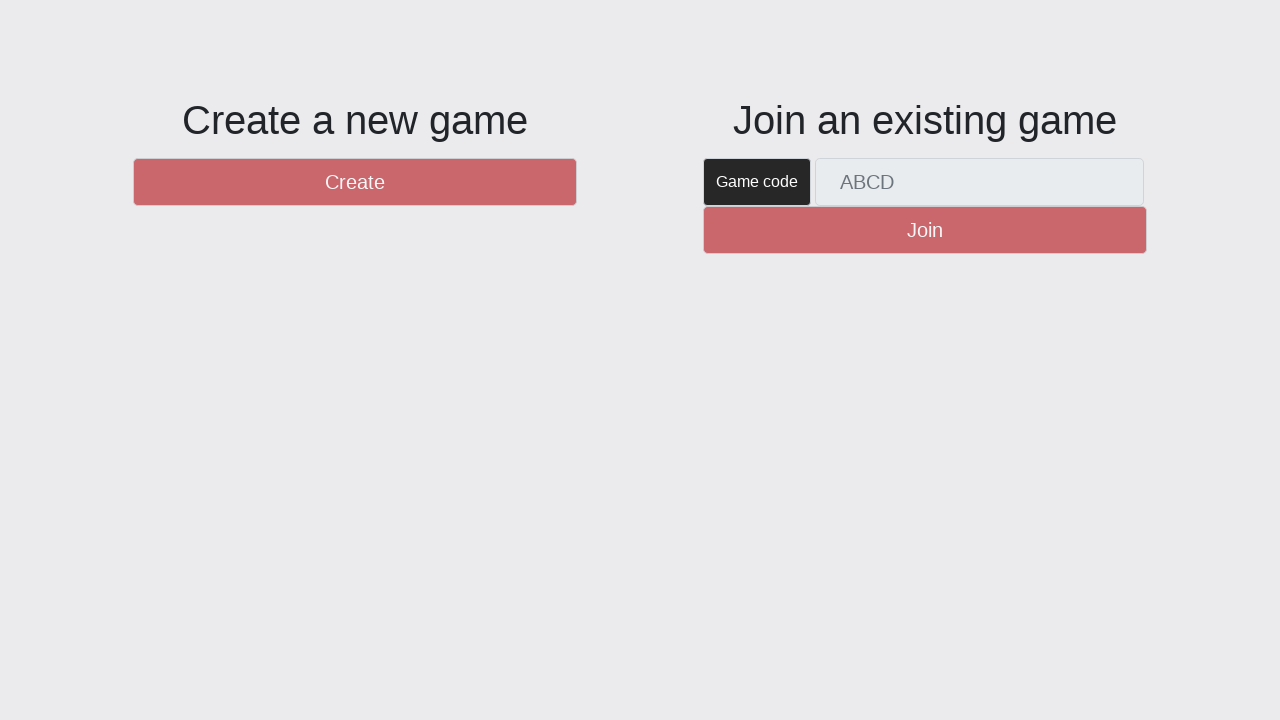

Verified 'New Round' button is clickable at (1108, 652) on #btnNewRound
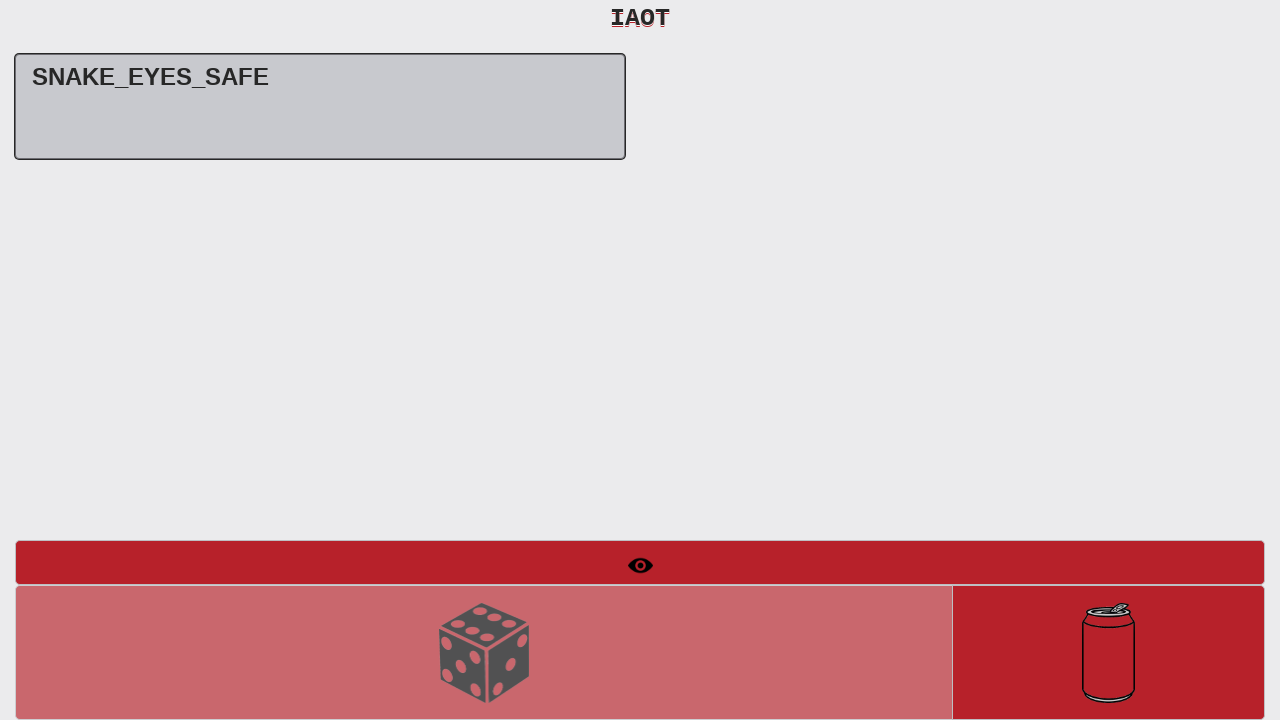

Clicked 'New Round' button to start new round at (1108, 652) on #btnNewRound
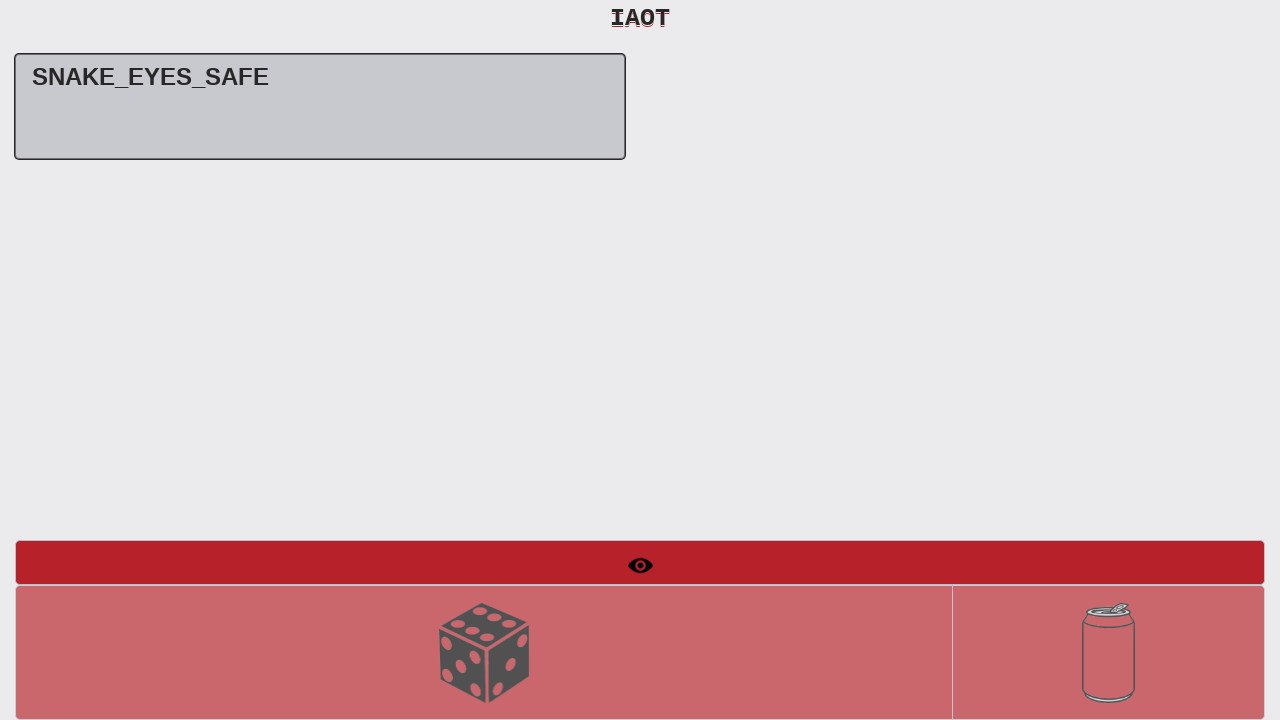

Verified 'Roll Dice' button is clickable at (484, 652) on #btnRollDice
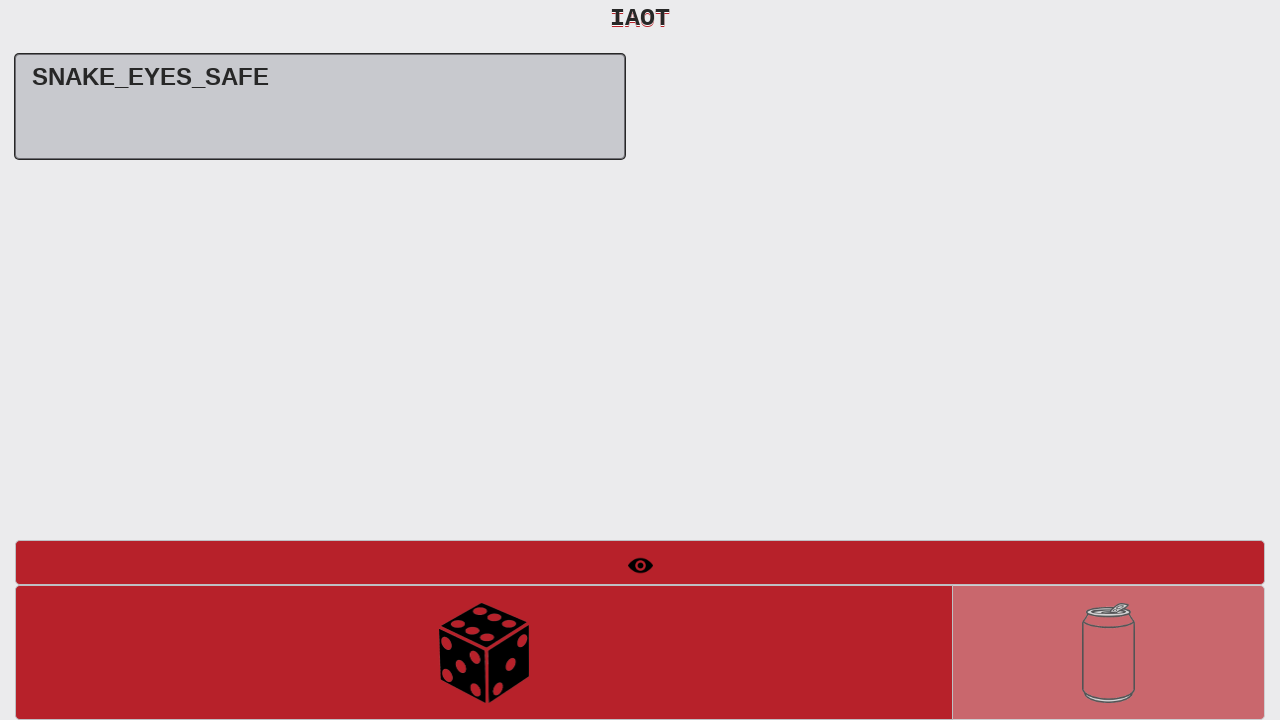

Clicked 'Roll Dice' button for first roll (expecting snake eyes 1,1) at (484, 652) on #btnRollDice
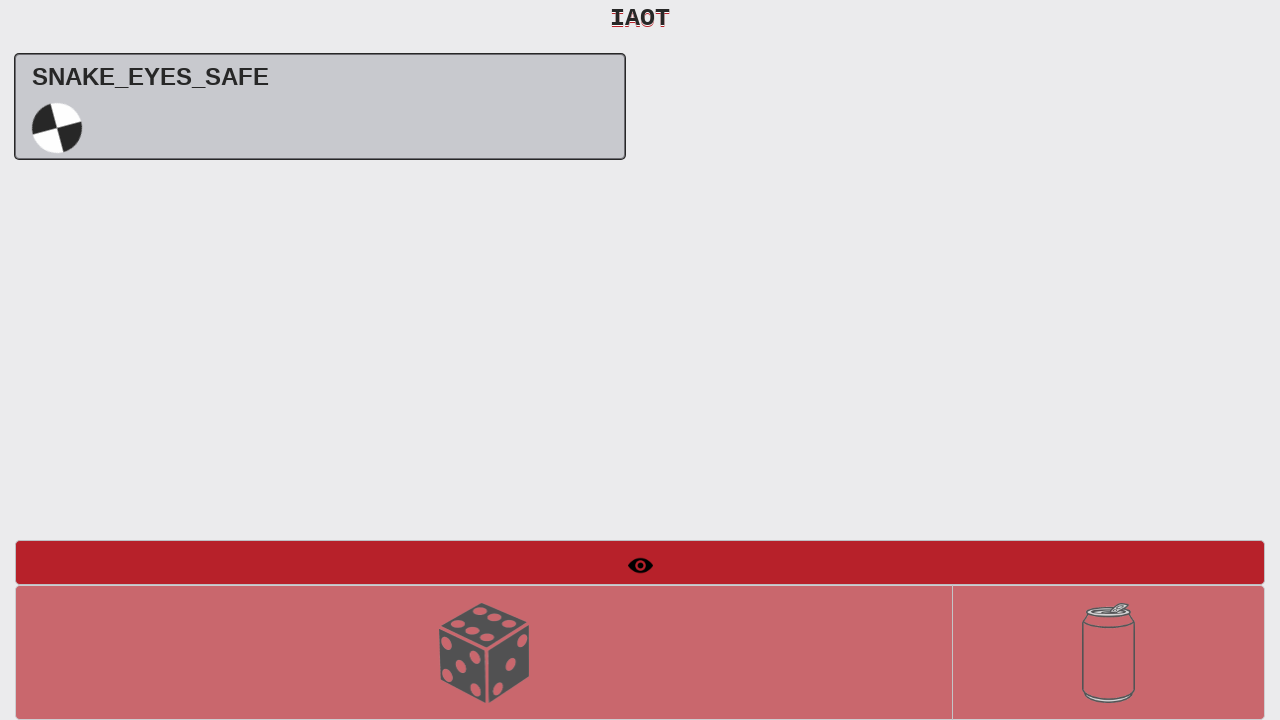

Verified 'Roll Dice' button is clickable for second roll at (484, 652) on #btnRollDice
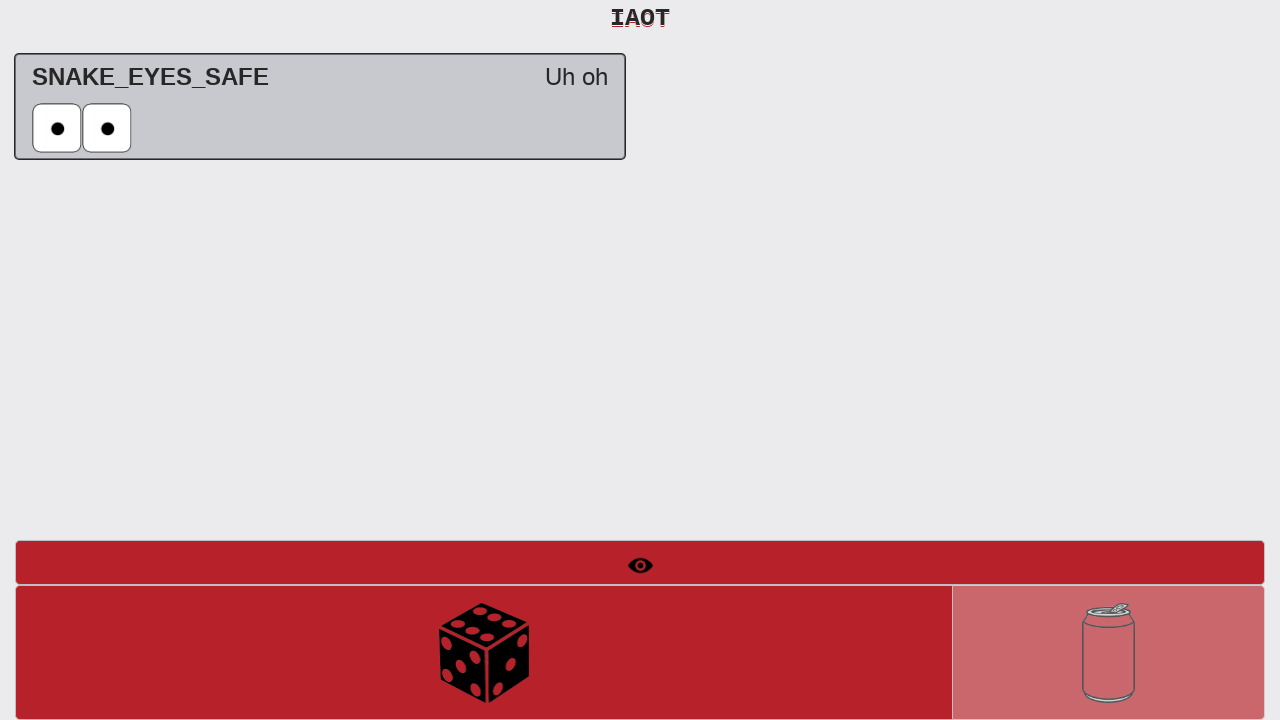

Clicked 'Roll Dice' button for second roll (expecting escape with 6) at (484, 652) on #btnRollDice
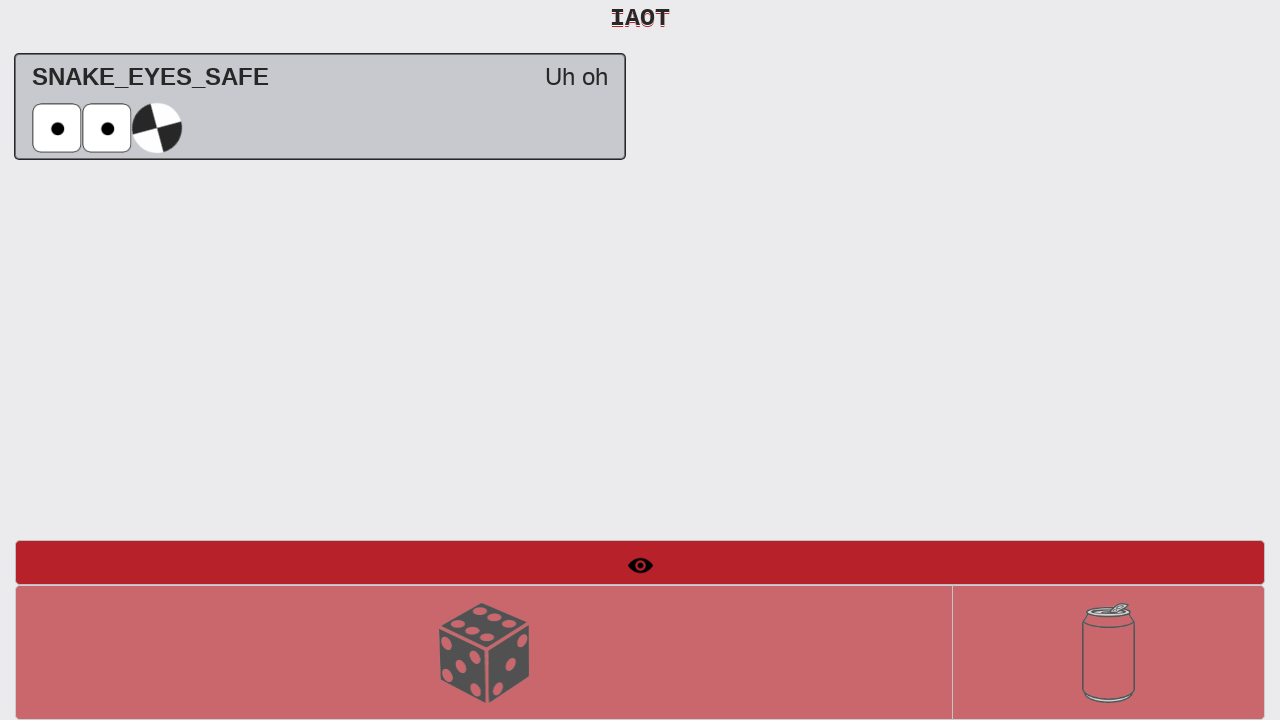

Verified 'SNAKE_EYES_SAFE Drink' result message is visible
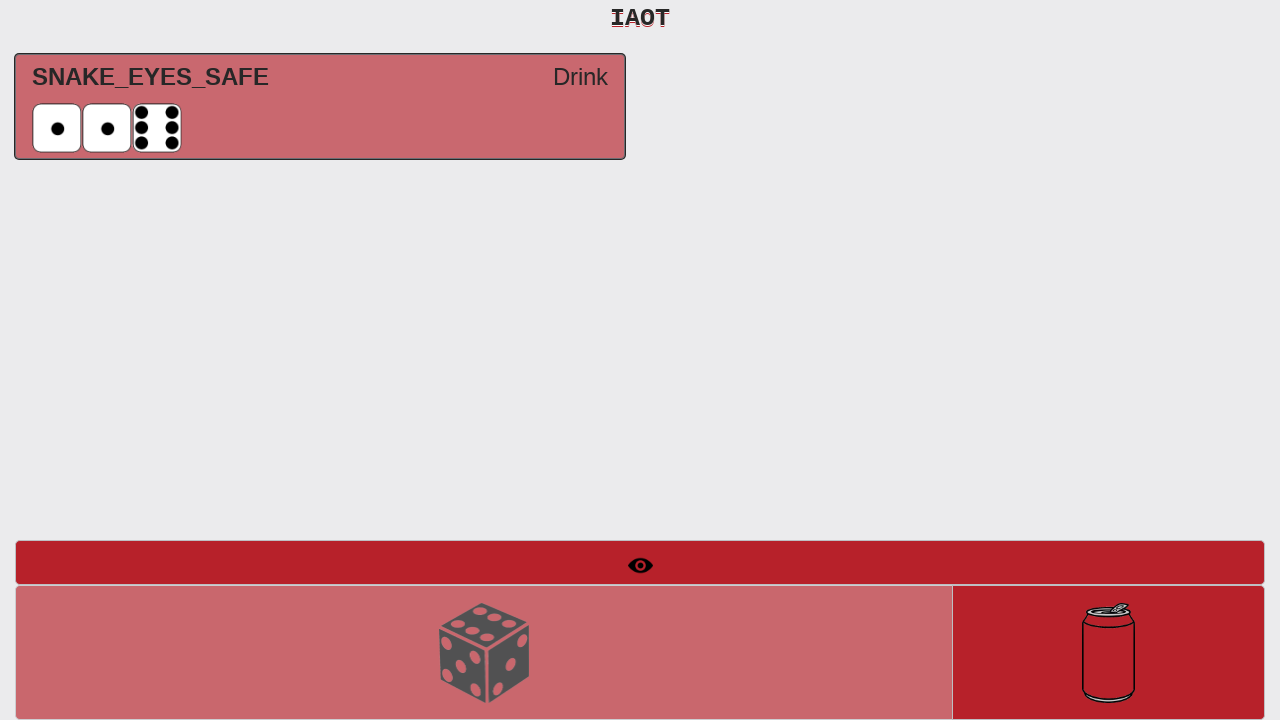

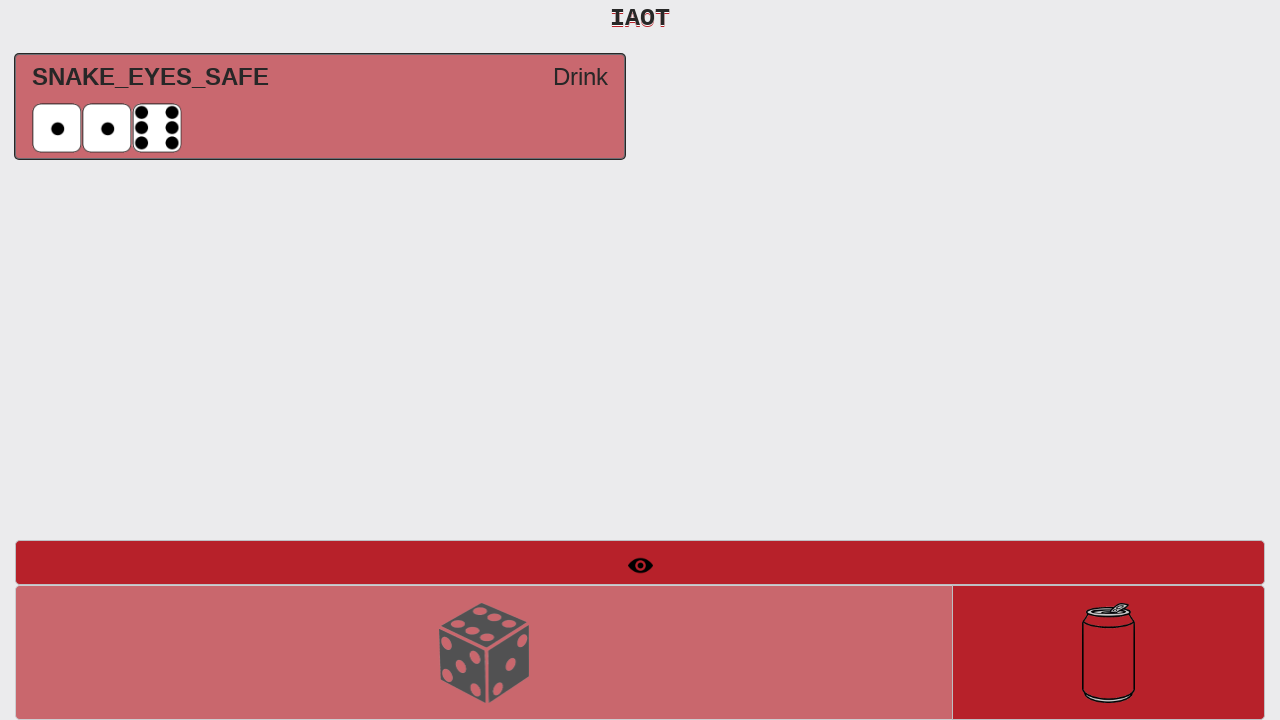